Tests clicking the 3rd day on a calendar widget using a custom expected condition that waits for the selected text to contain the current year.

Starting URL: http://demos.telerik.com/aspnet-ajax/ajaxloadingpanel/functionality/explicit-show-hide/defaultcs.aspx

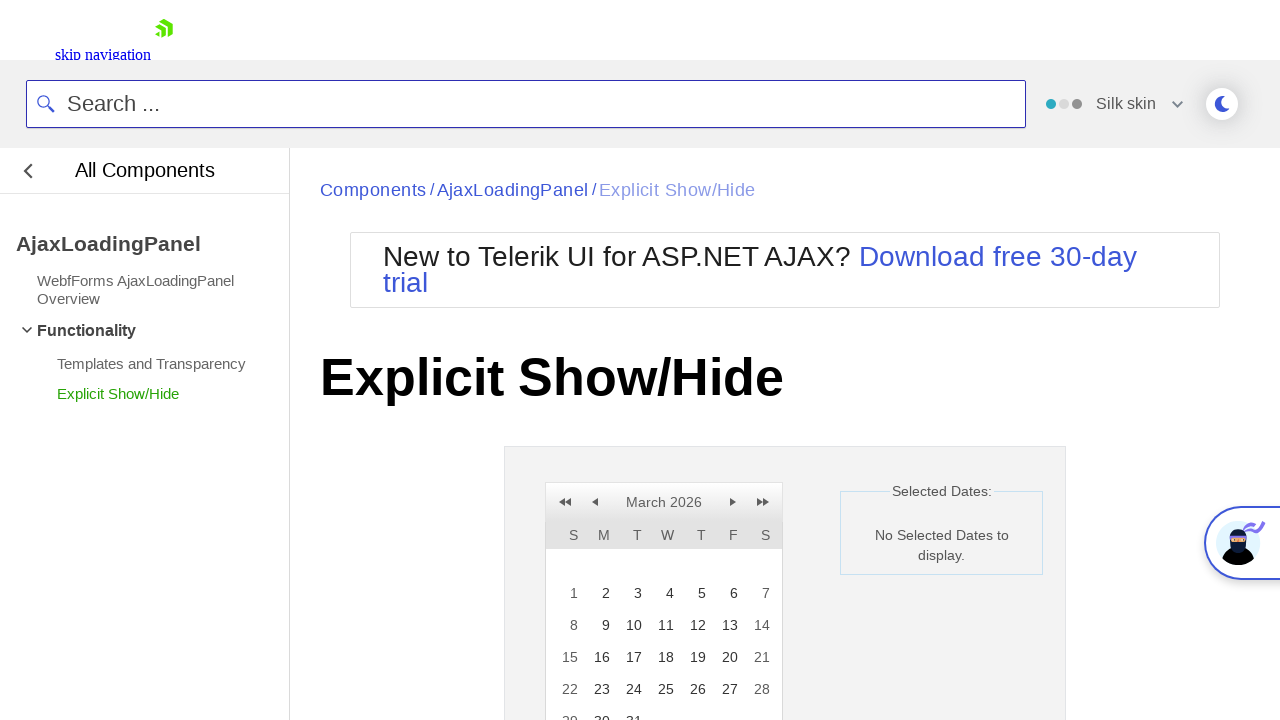

Waited for demo container to be present
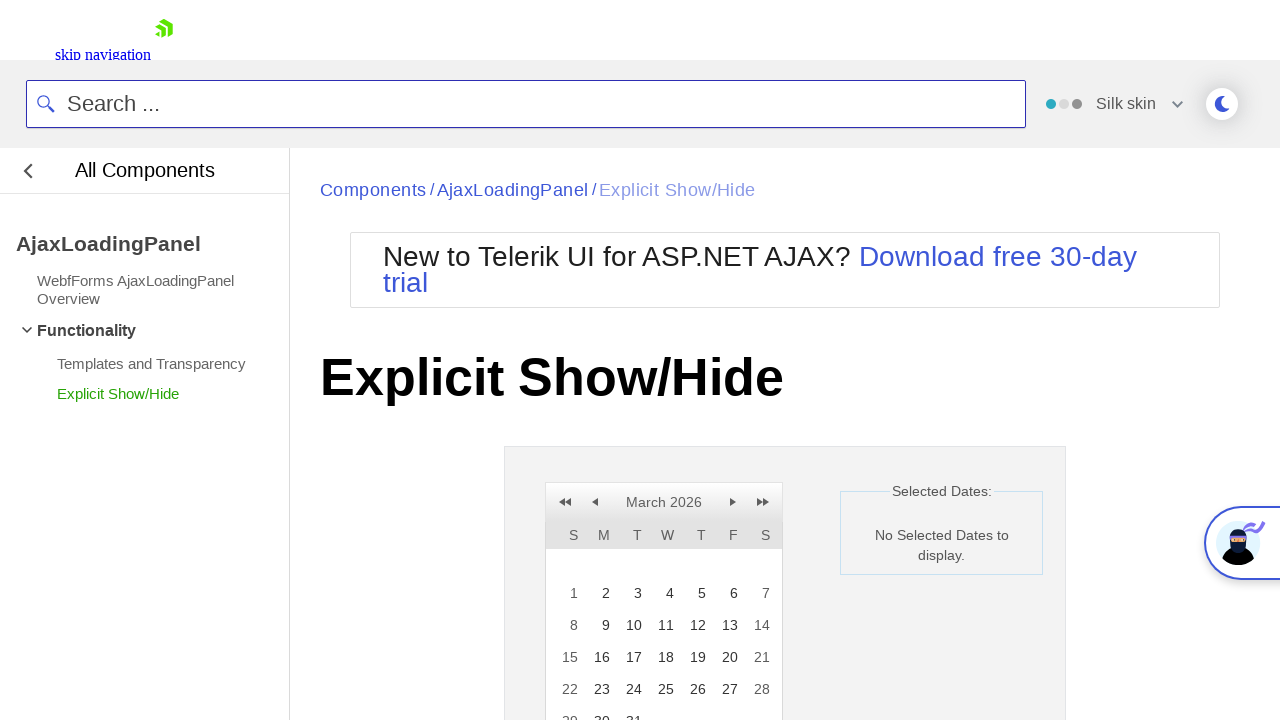

Retrieved selected date text before AJAX call: No Selected Dates to display.
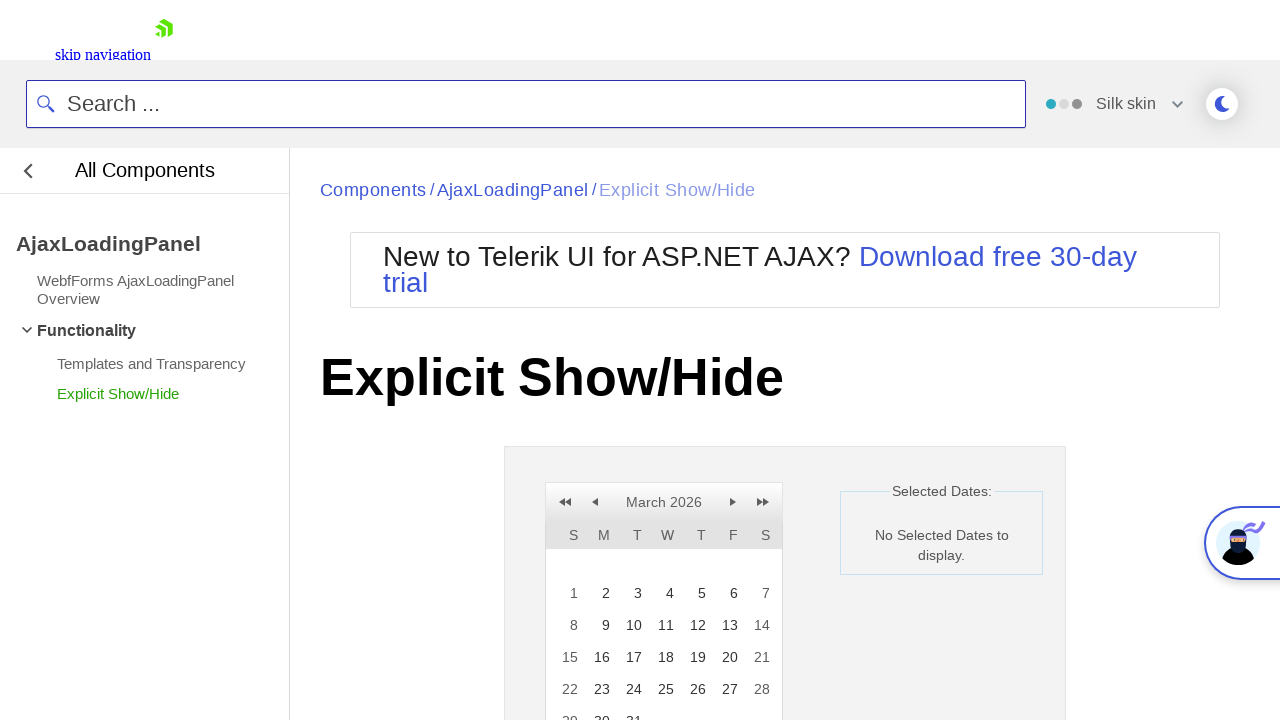

Clicked the 3rd day on the calendar widget at (632, 593) on xpath=//*[contains(@class, 'rcRow')]/td/a[.='3']
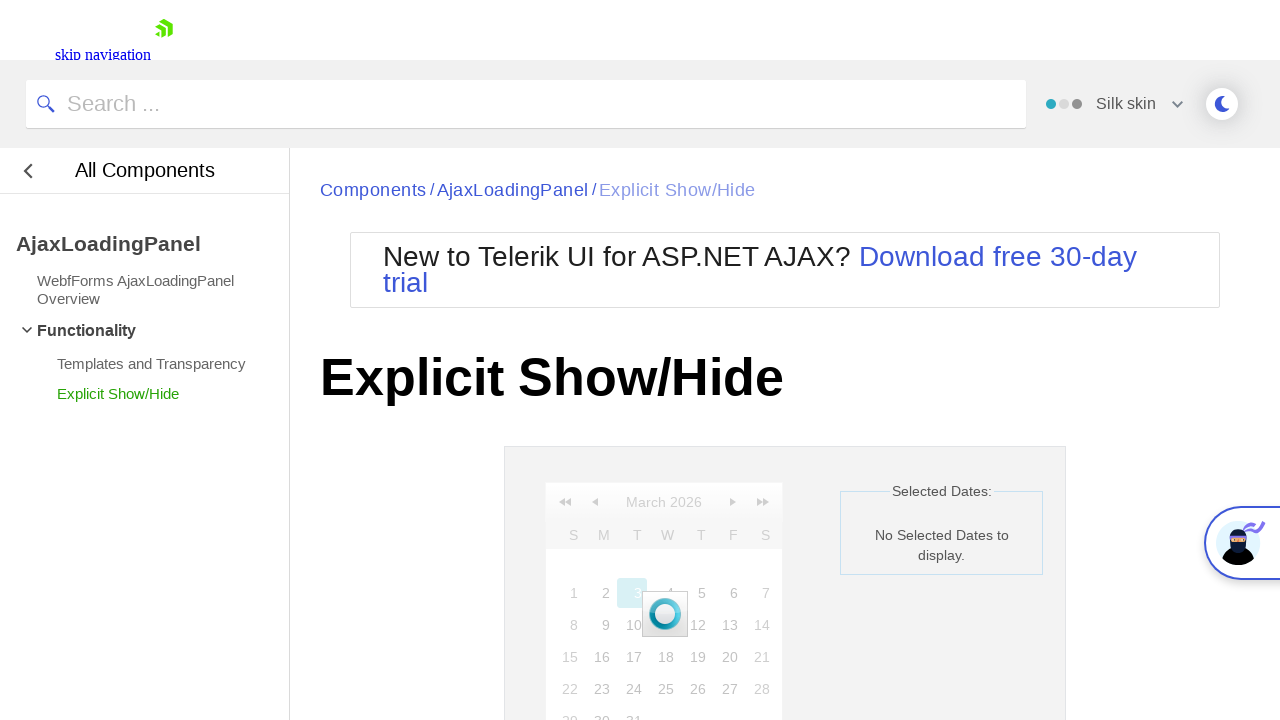

Waited for selected date text to contain current year (2026)
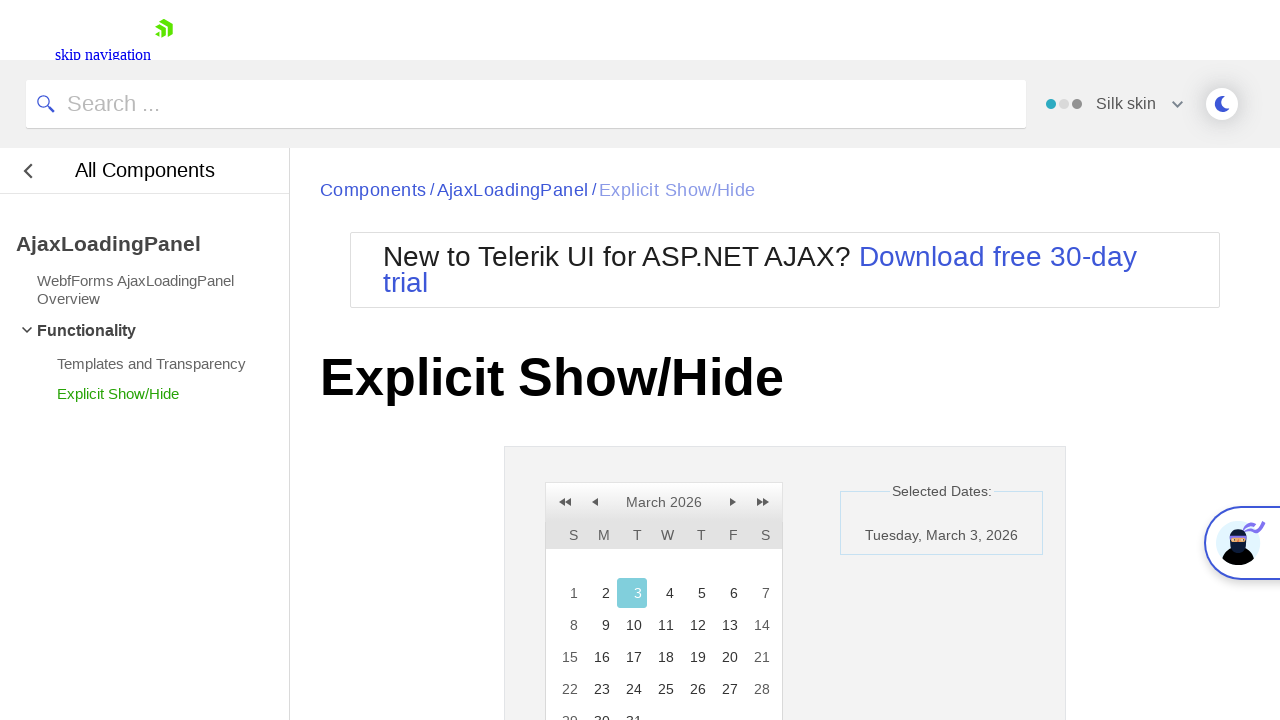

Retrieved selected date text after AJAX call: Tuesday, March 3, 2026
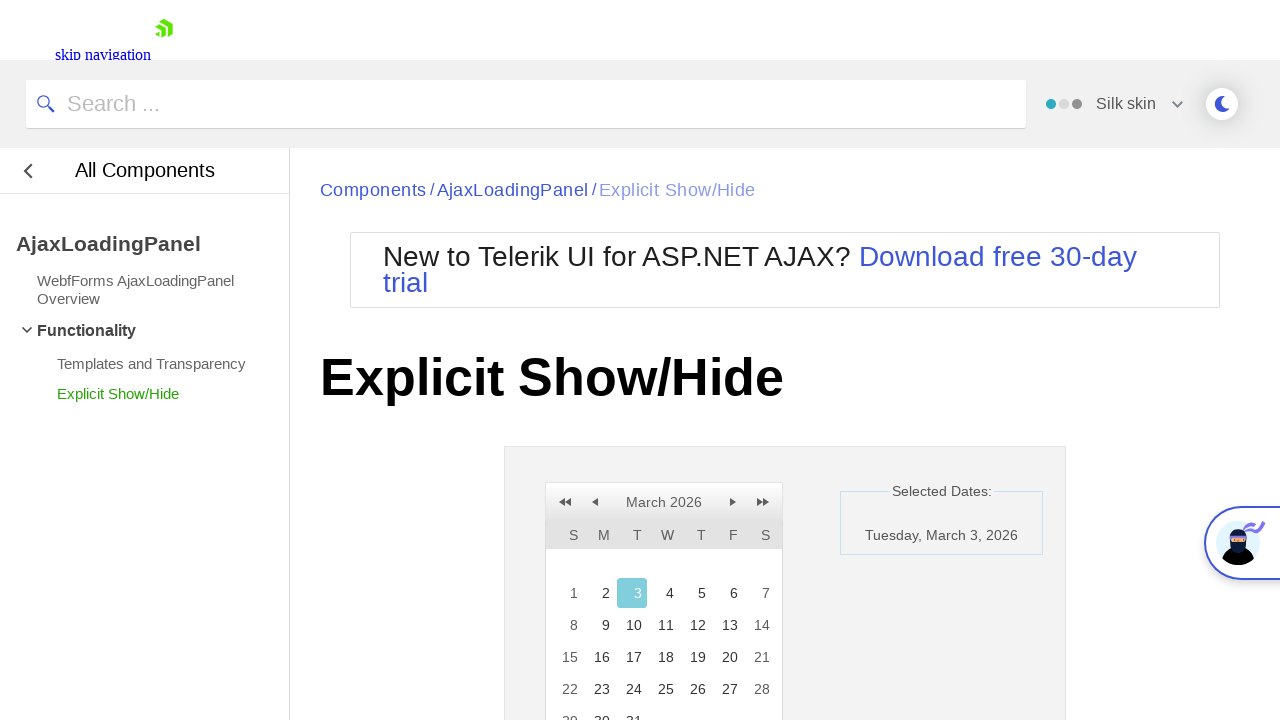

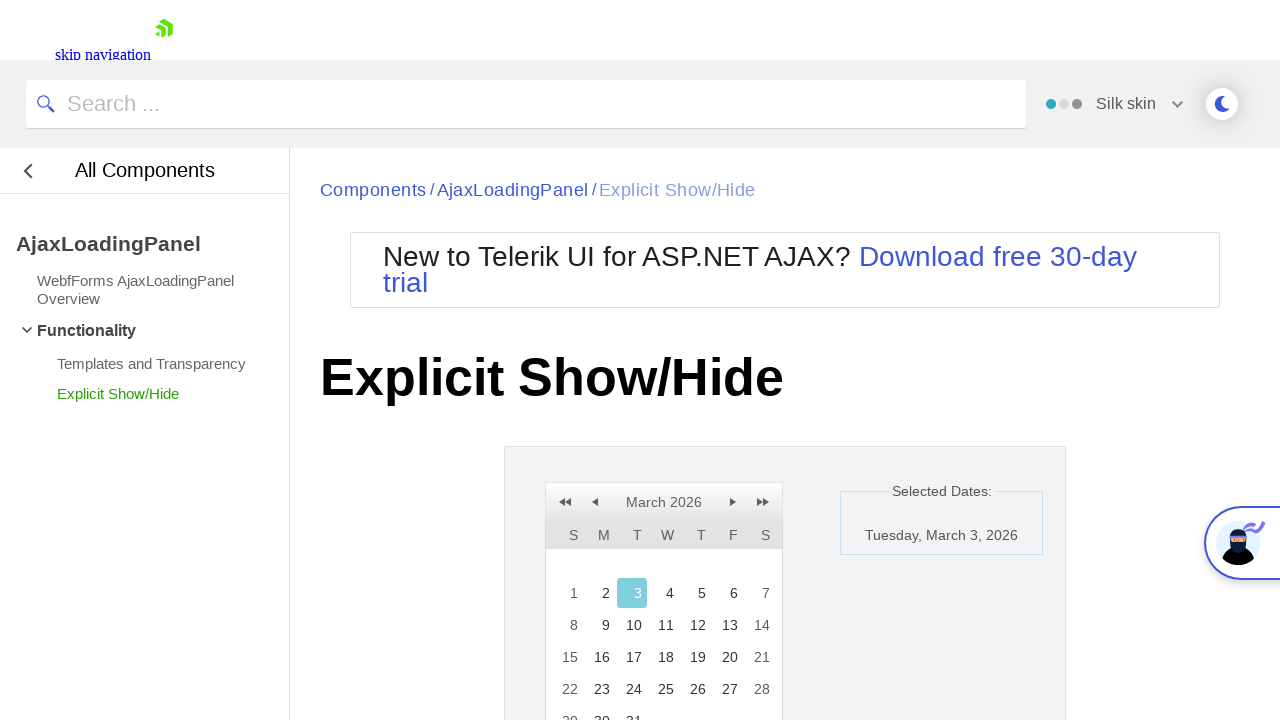